Tests a dynamic pricing page by waiting for a specific price to appear, clicking book button, solving a math challenge, and submitting the answer

Starting URL: http://suninjuly.github.io/explicit_wait2.html

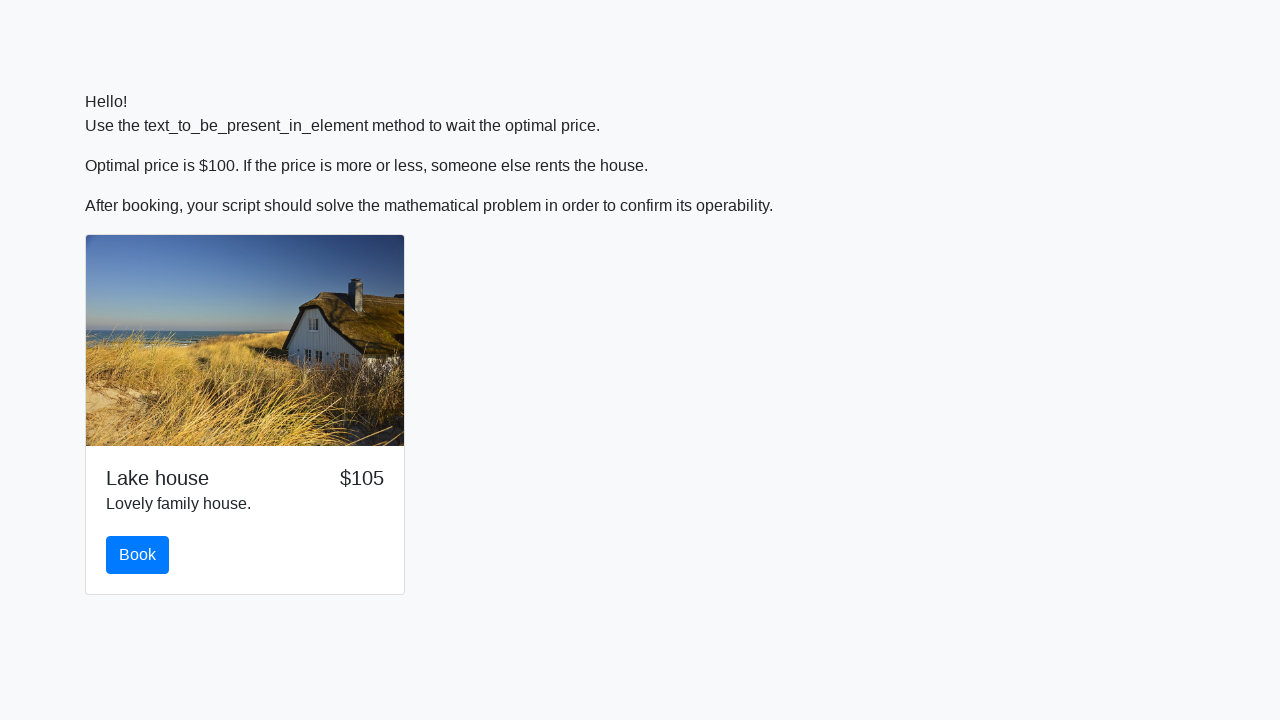

Waited for price to reach $100
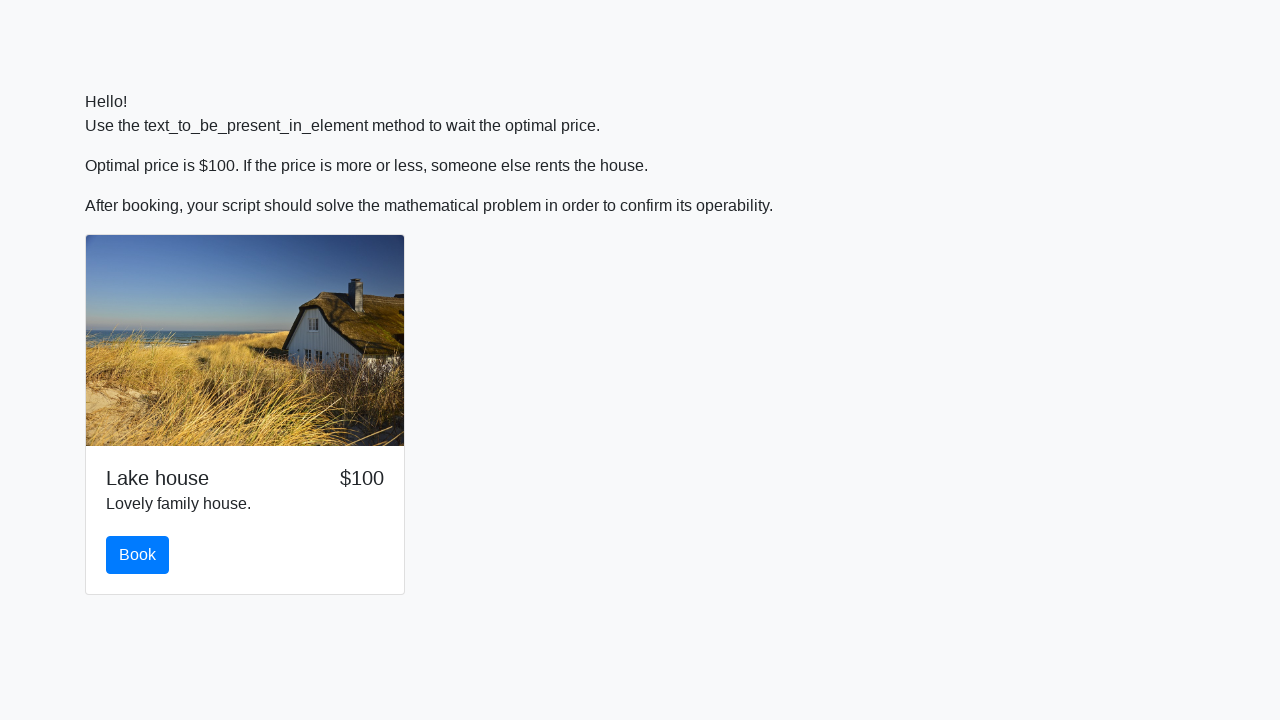

Clicked the book button at (138, 555) on #book
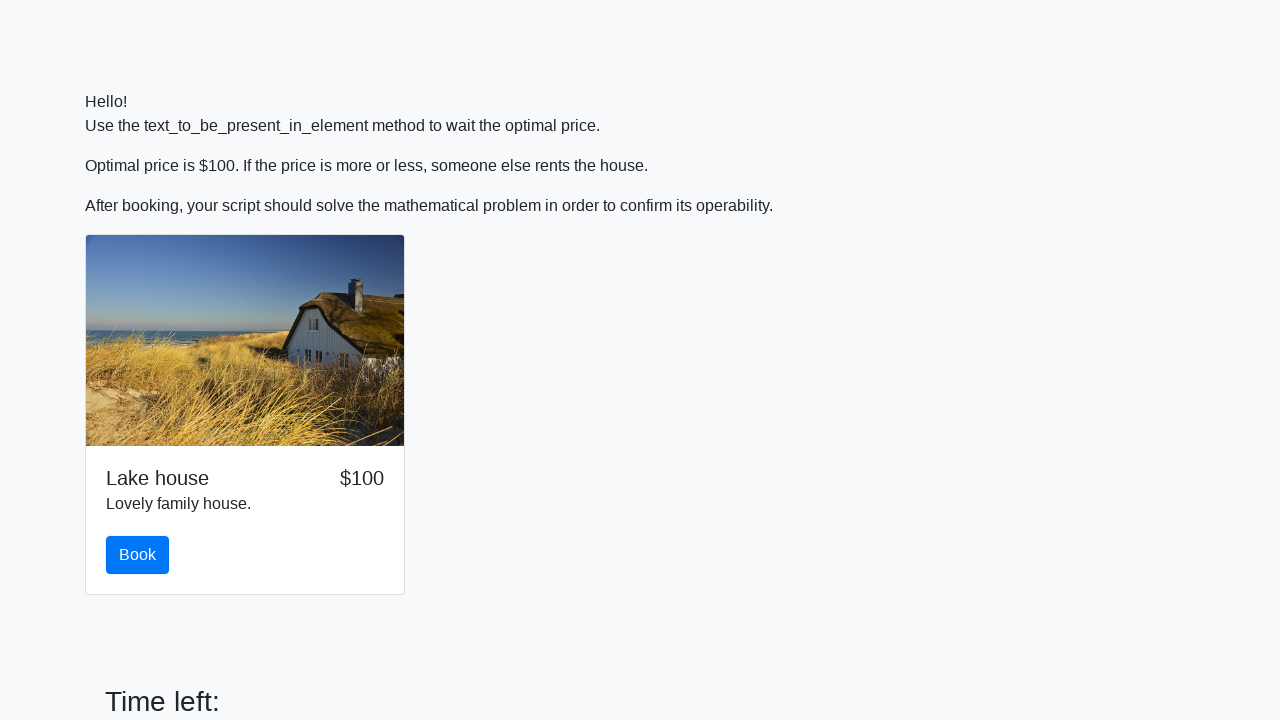

Retrieved input value for calculation: 363
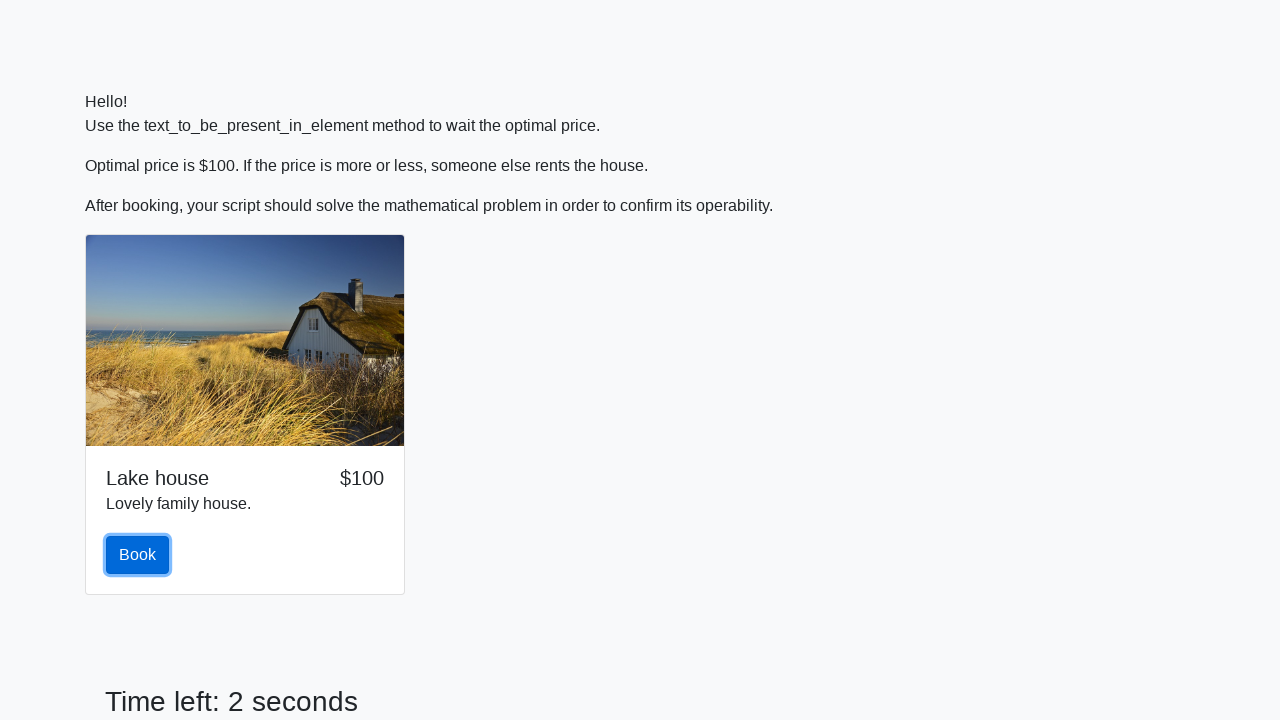

Calculated answer using math formula: 2.474203434359491
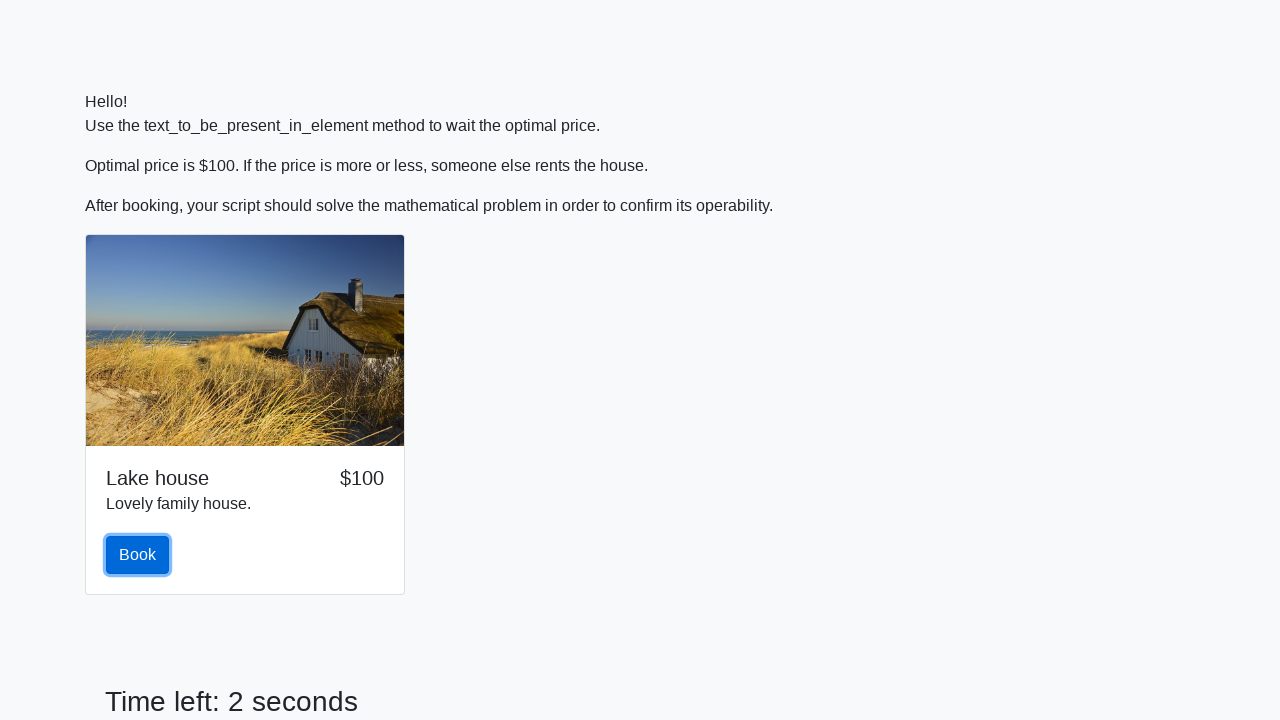

Filled in the calculated answer on #answer
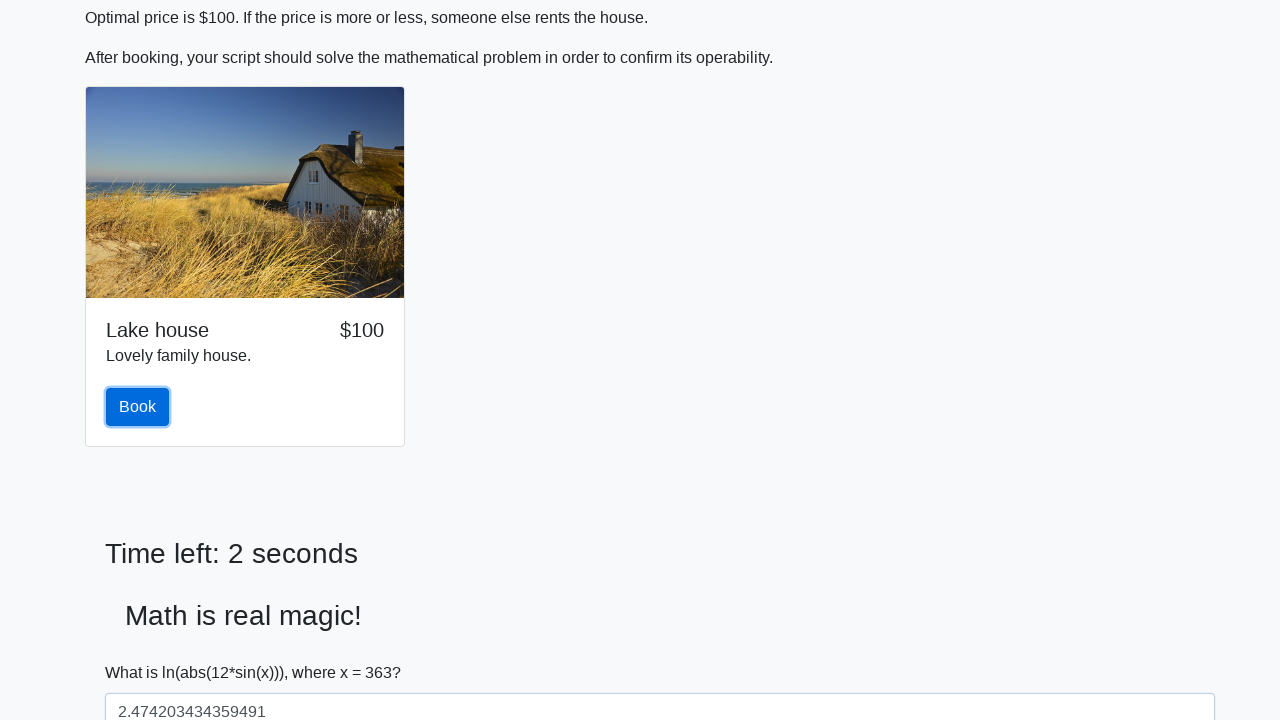

Clicked solve button to submit the answer at (143, 651) on #solve
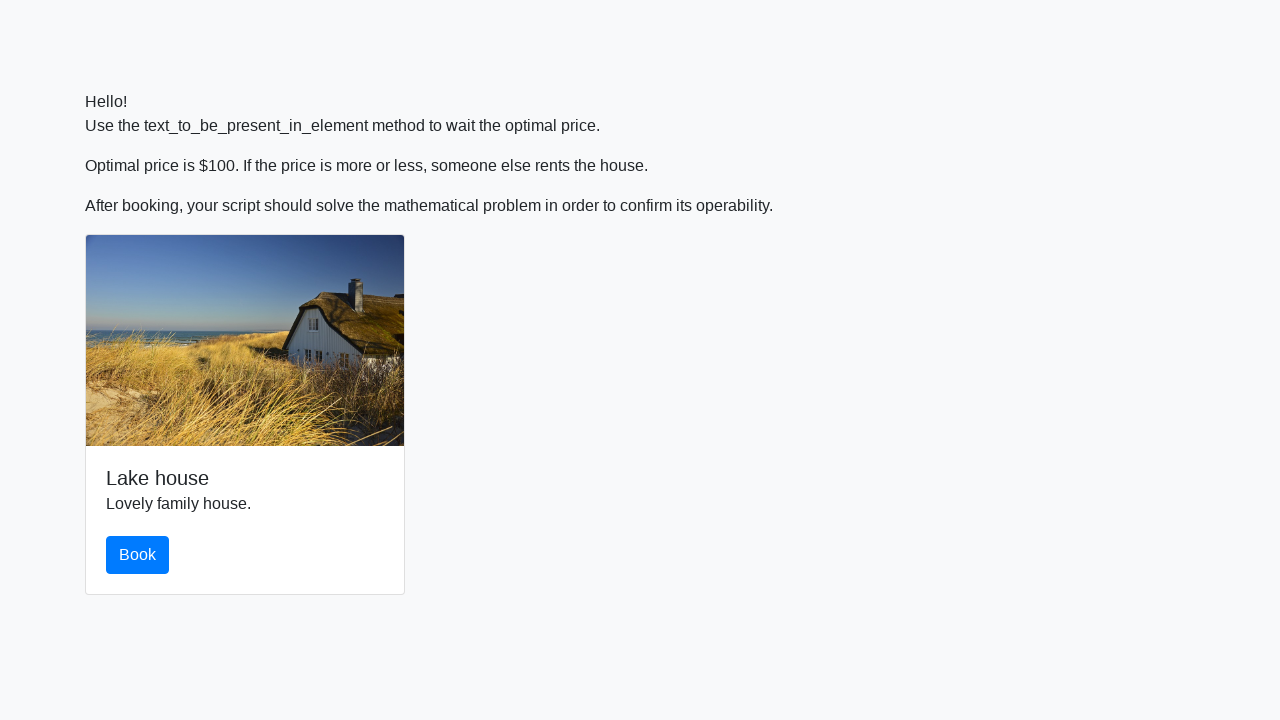

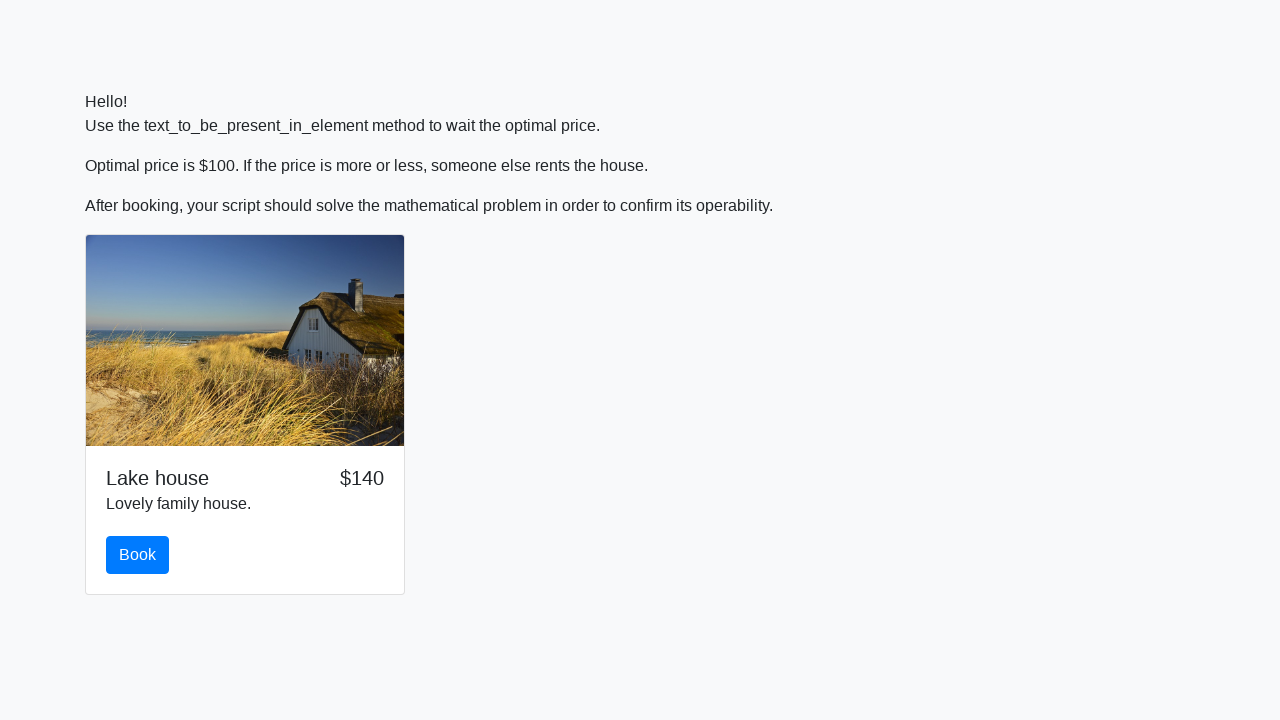